Tests the dropdown list page by navigating to it and verifying the available options.

Starting URL: https://the-internet.herokuapp.com/

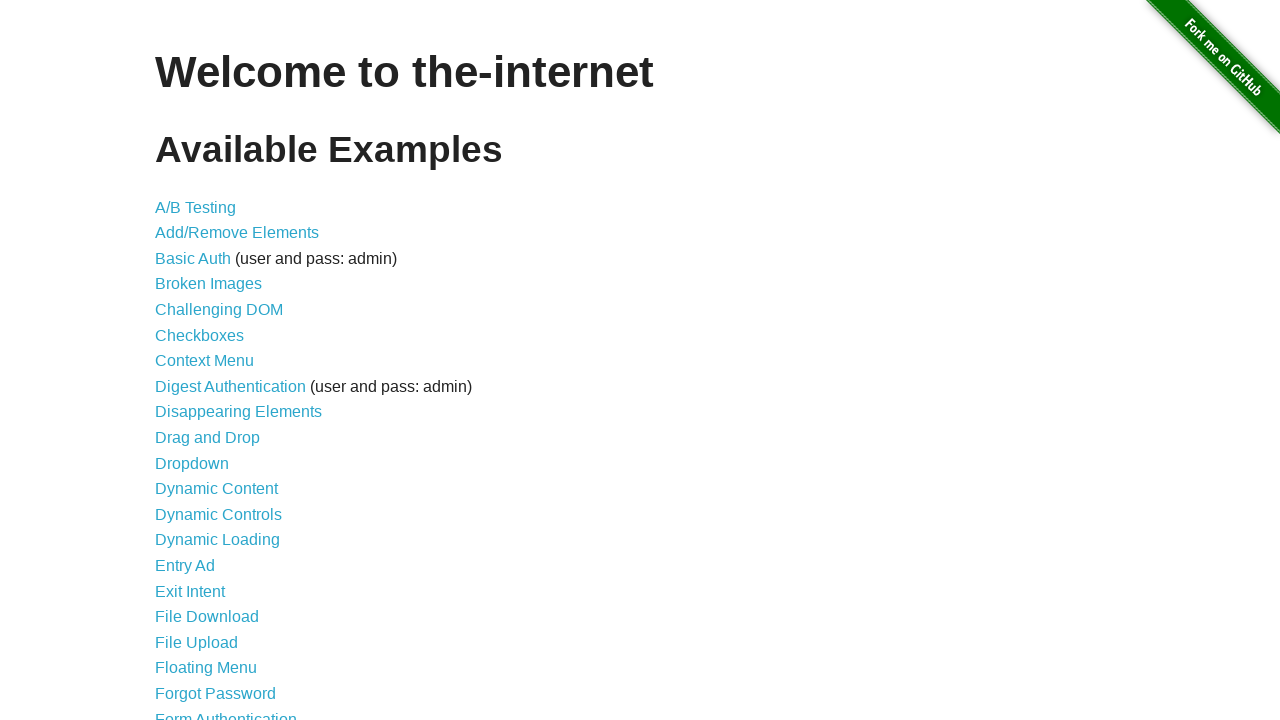

Waited for dropdown link to be available
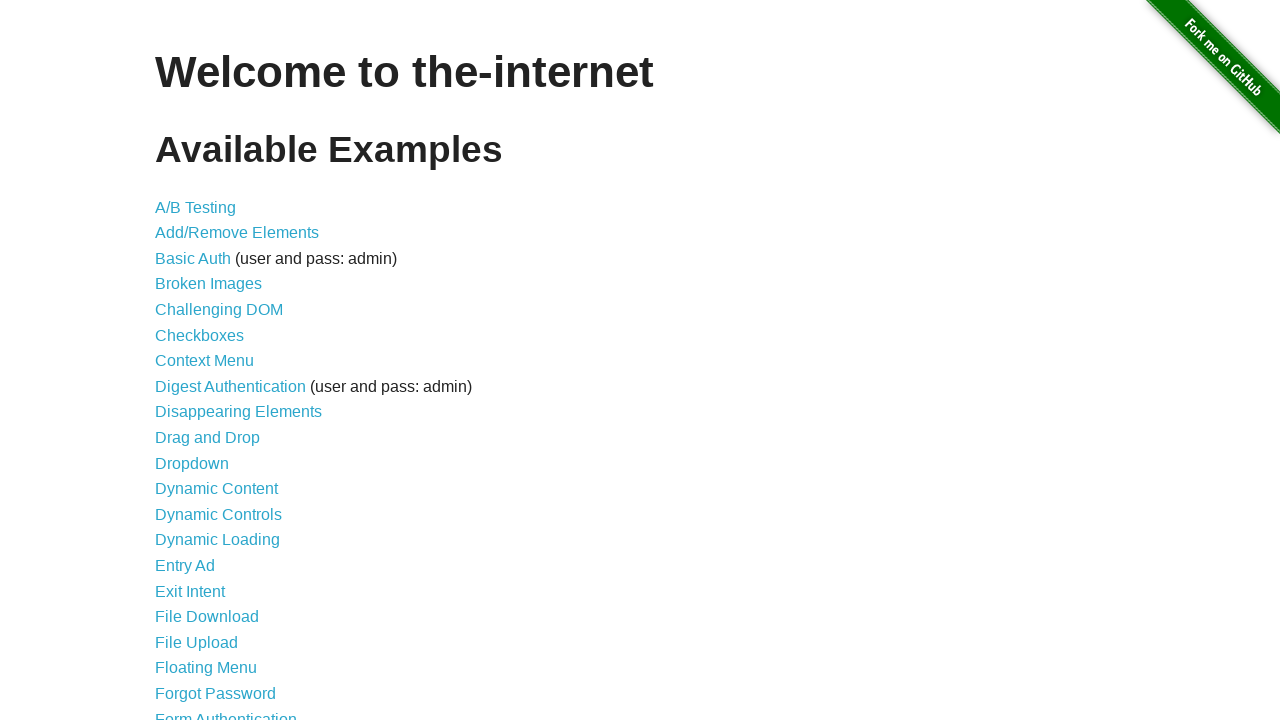

Clicked on dropdown link to navigate to dropdown page at (192, 463) on a[href='/dropdown']
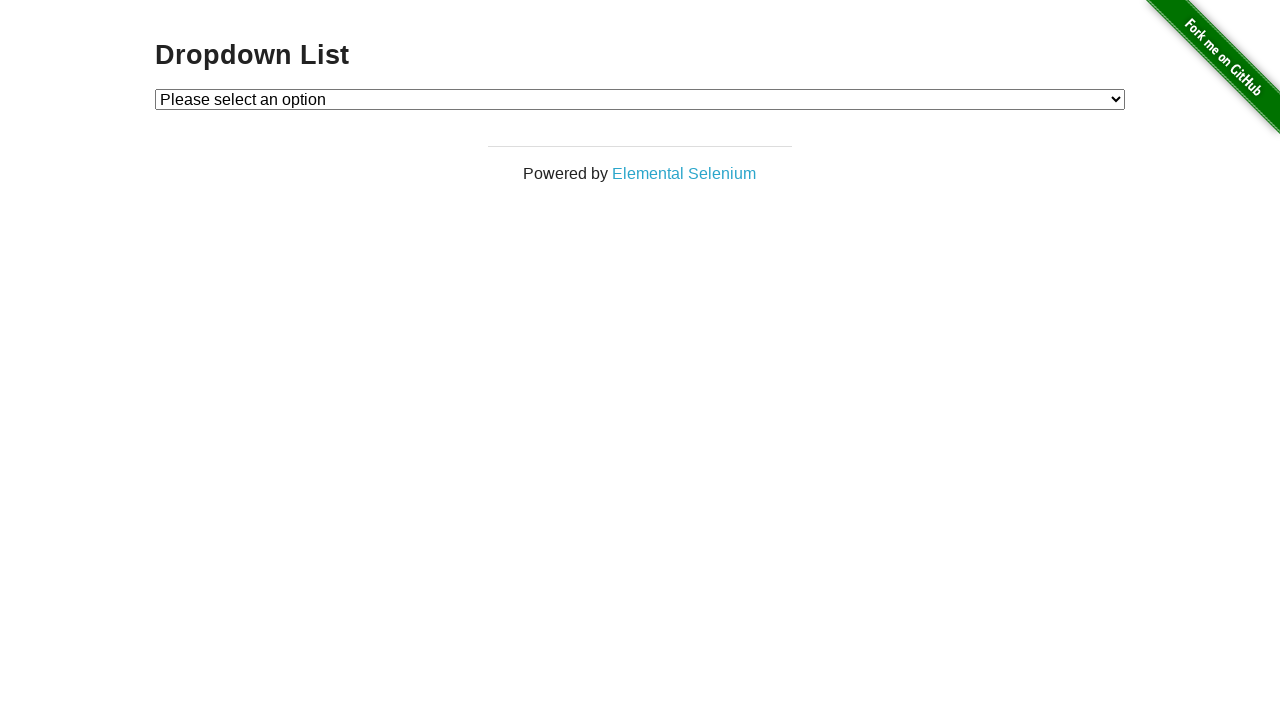

Dropdown element loaded and became visible
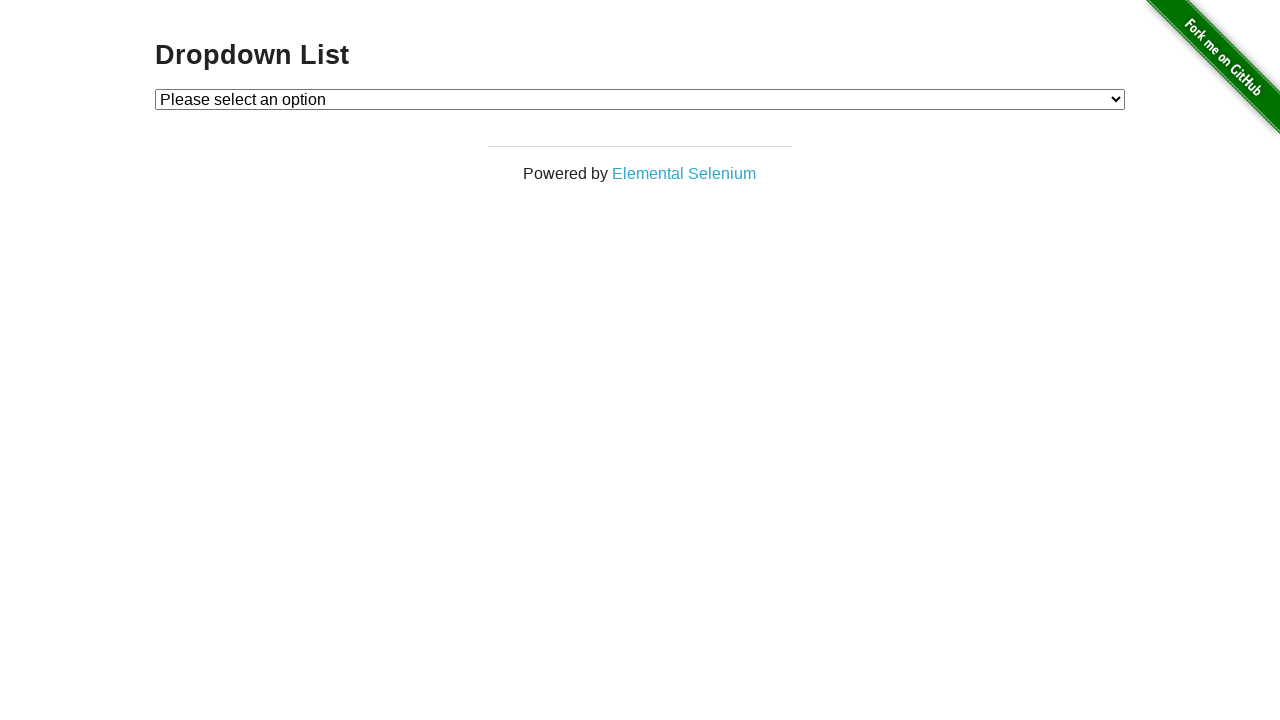

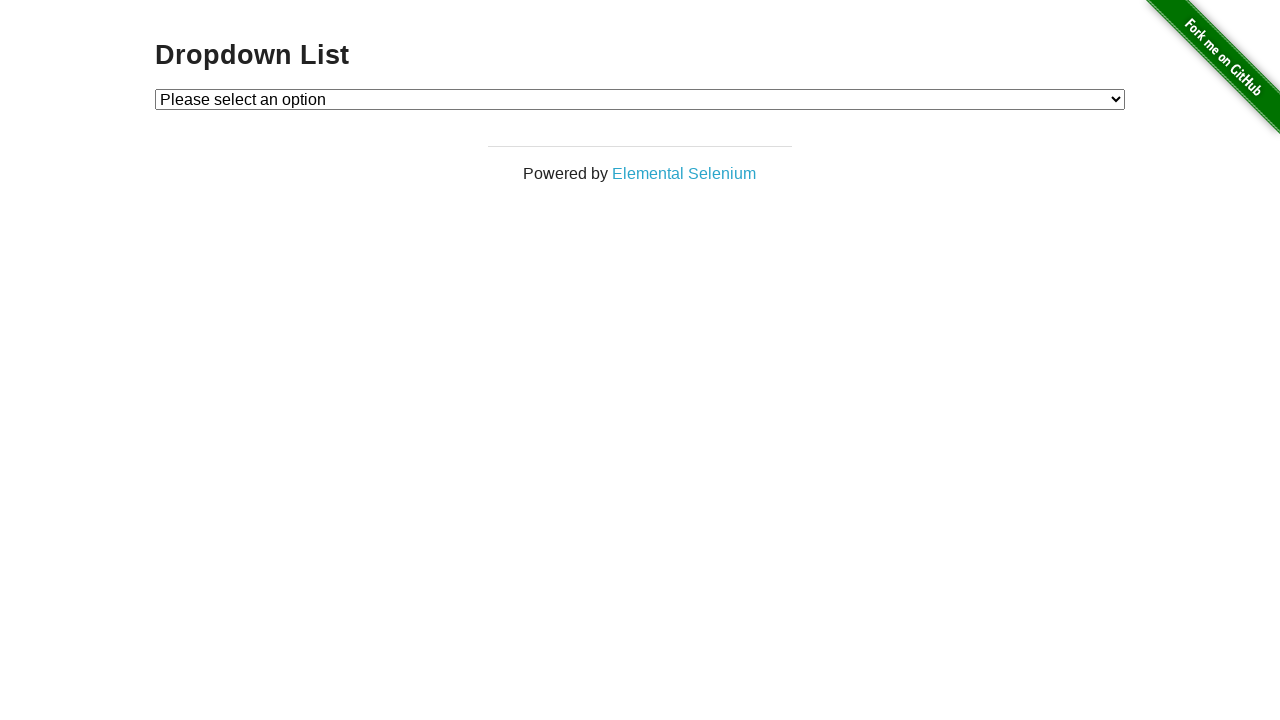